Tests that edits are saved when the edit field loses focus (blur).

Starting URL: https://demo.playwright.dev/todomvc

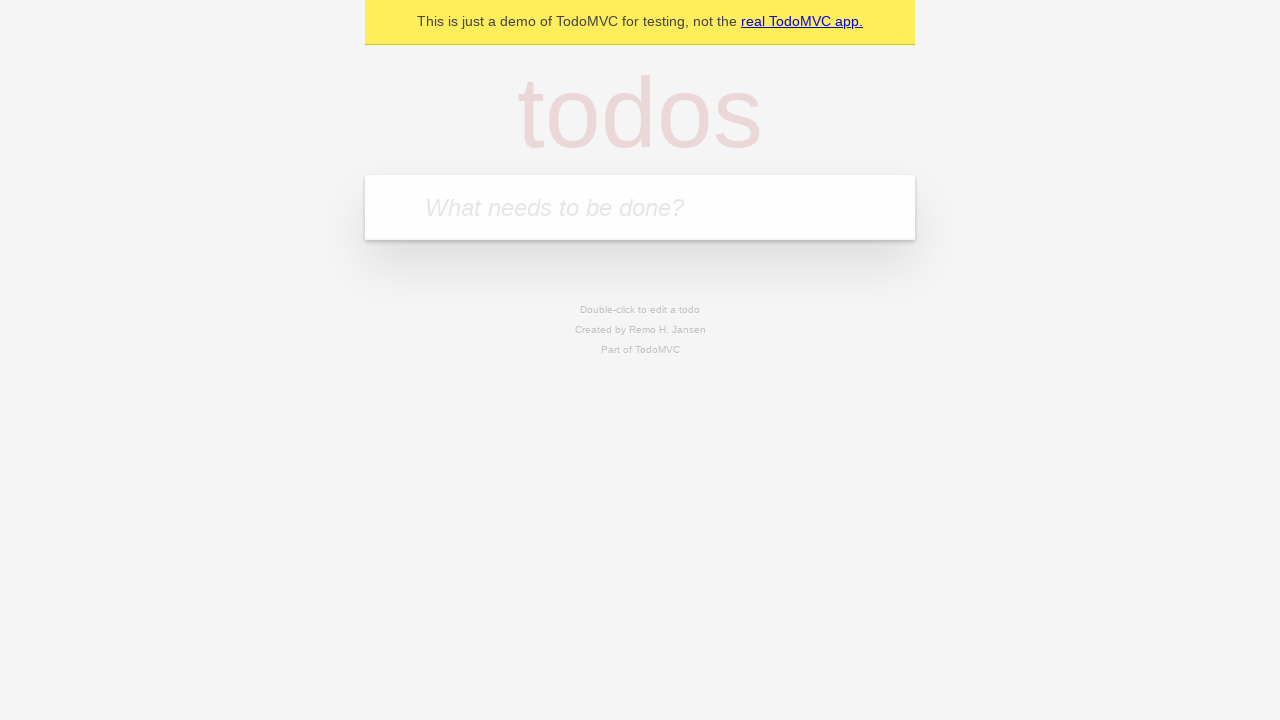

Filled todo input with 'buy some cheese' on internal:attr=[placeholder="What needs to be done?"i]
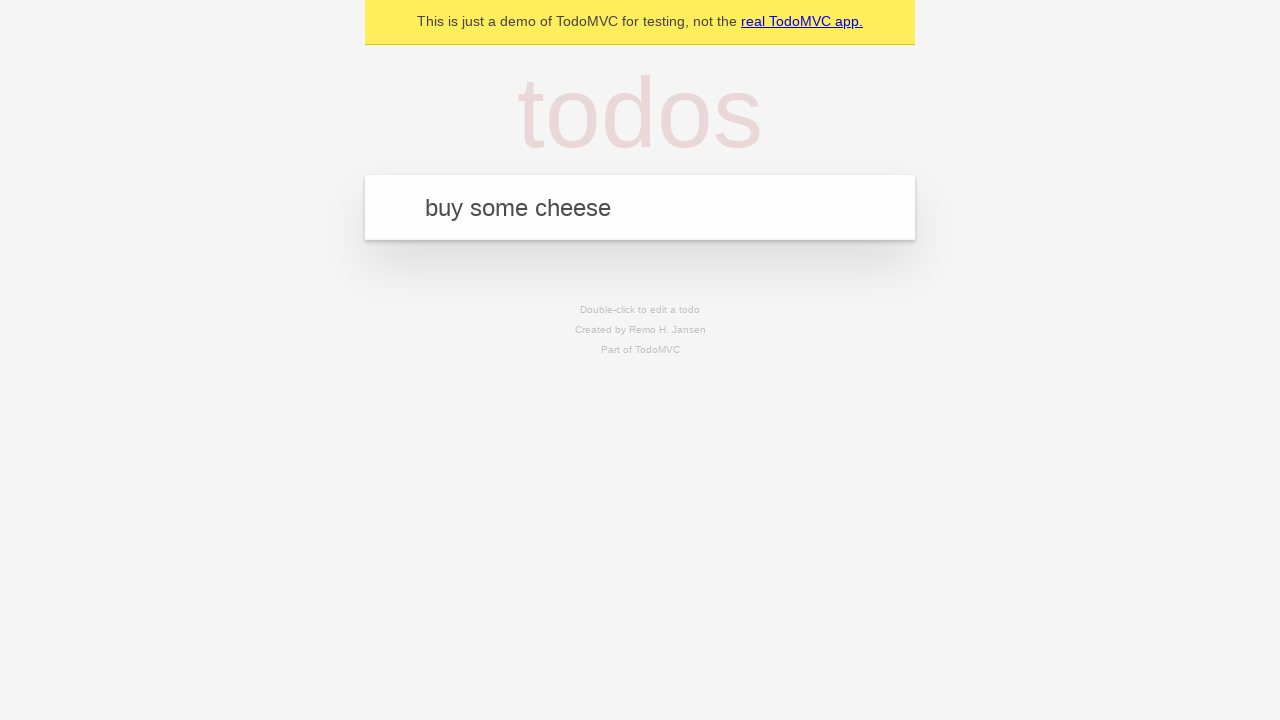

Pressed Enter to create first todo on internal:attr=[placeholder="What needs to be done?"i]
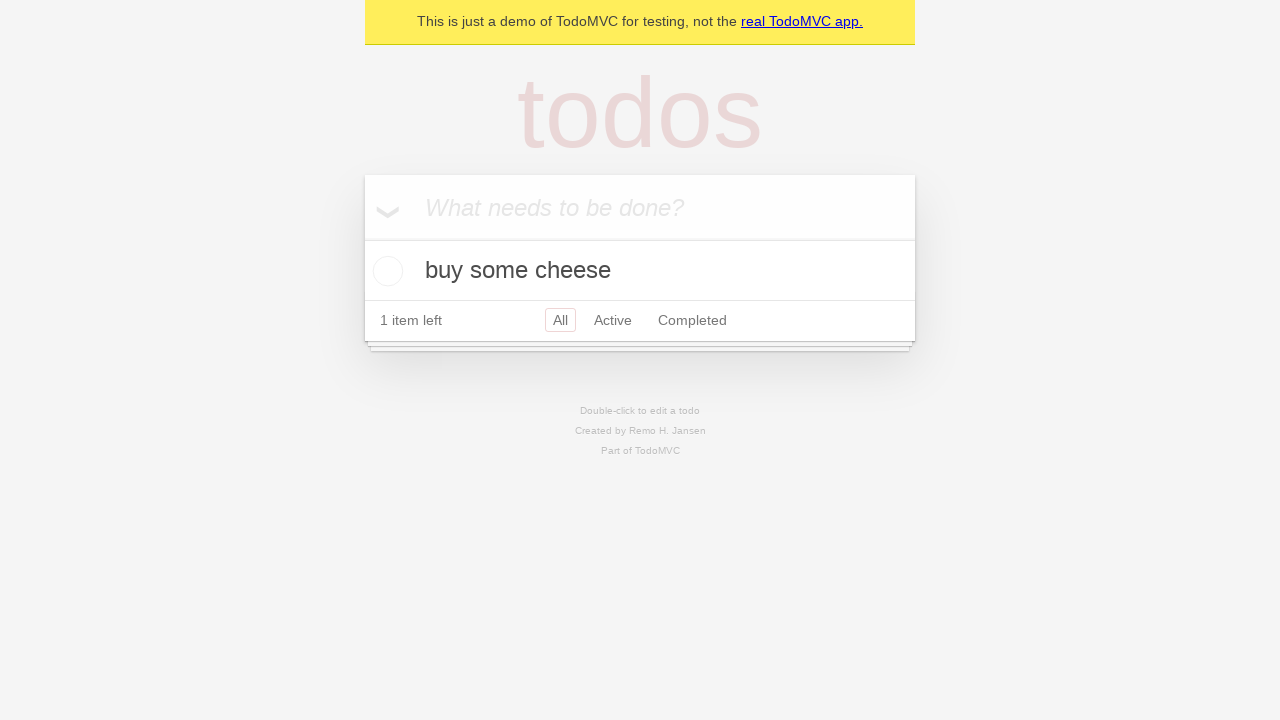

Filled todo input with 'feed the cat' on internal:attr=[placeholder="What needs to be done?"i]
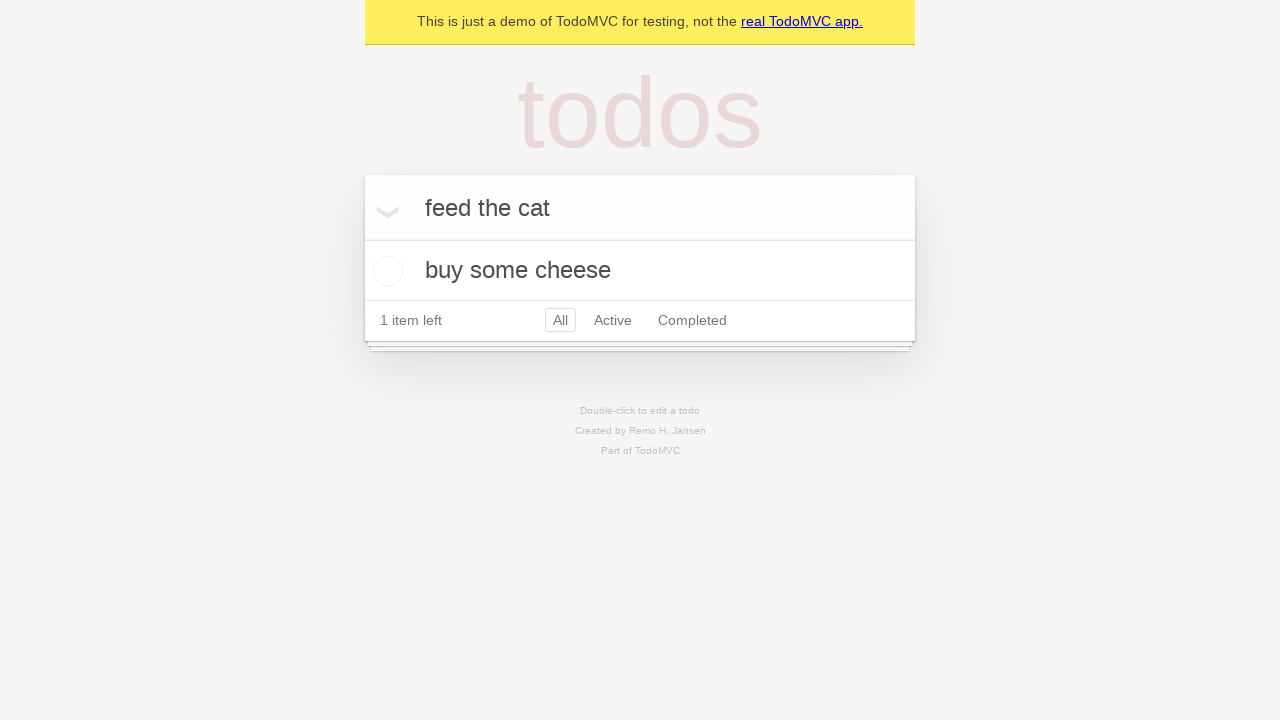

Pressed Enter to create second todo on internal:attr=[placeholder="What needs to be done?"i]
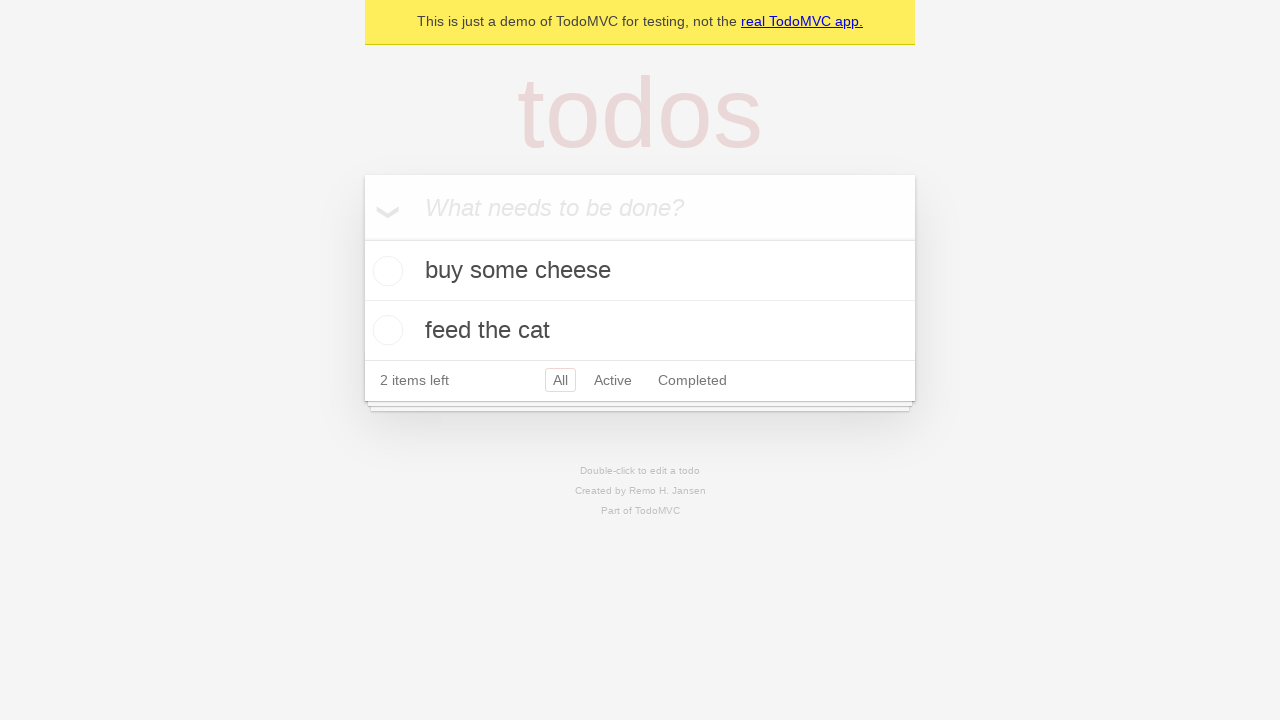

Filled todo input with 'book a doctors appointment' on internal:attr=[placeholder="What needs to be done?"i]
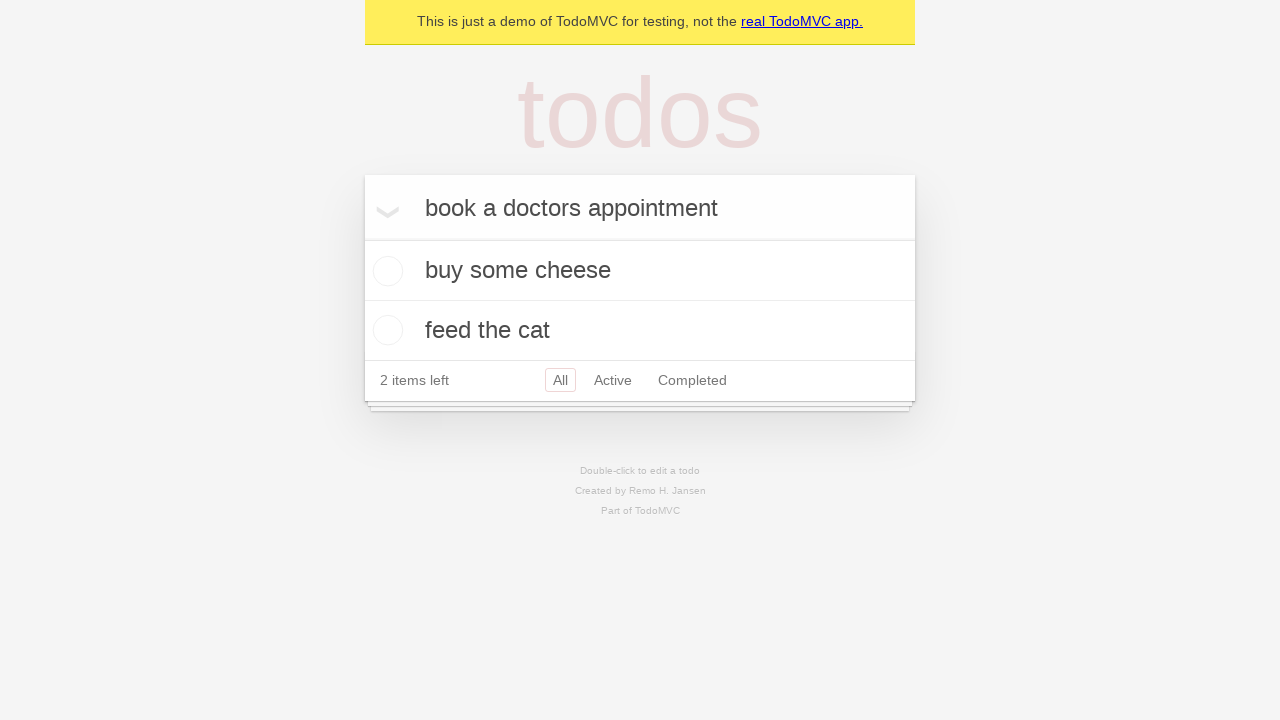

Pressed Enter to create third todo on internal:attr=[placeholder="What needs to be done?"i]
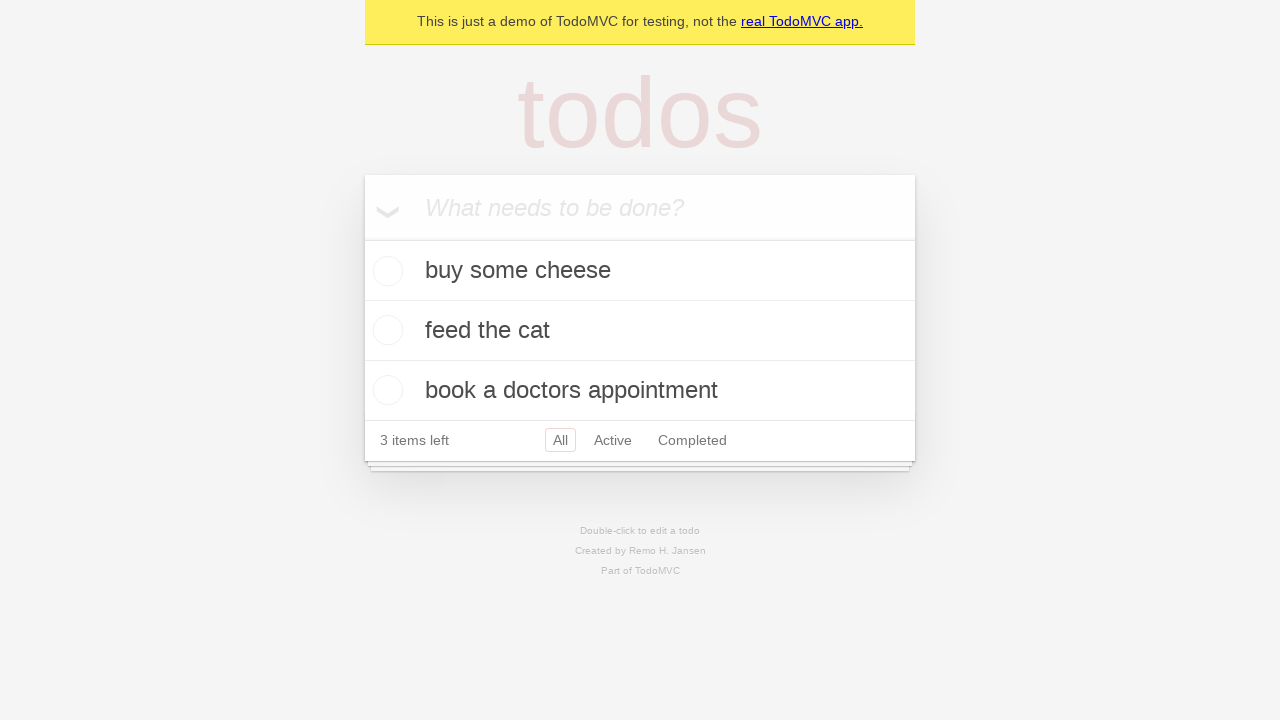

Double-clicked second todo to enter edit mode at (640, 331) on internal:testid=[data-testid="todo-item"s] >> nth=1
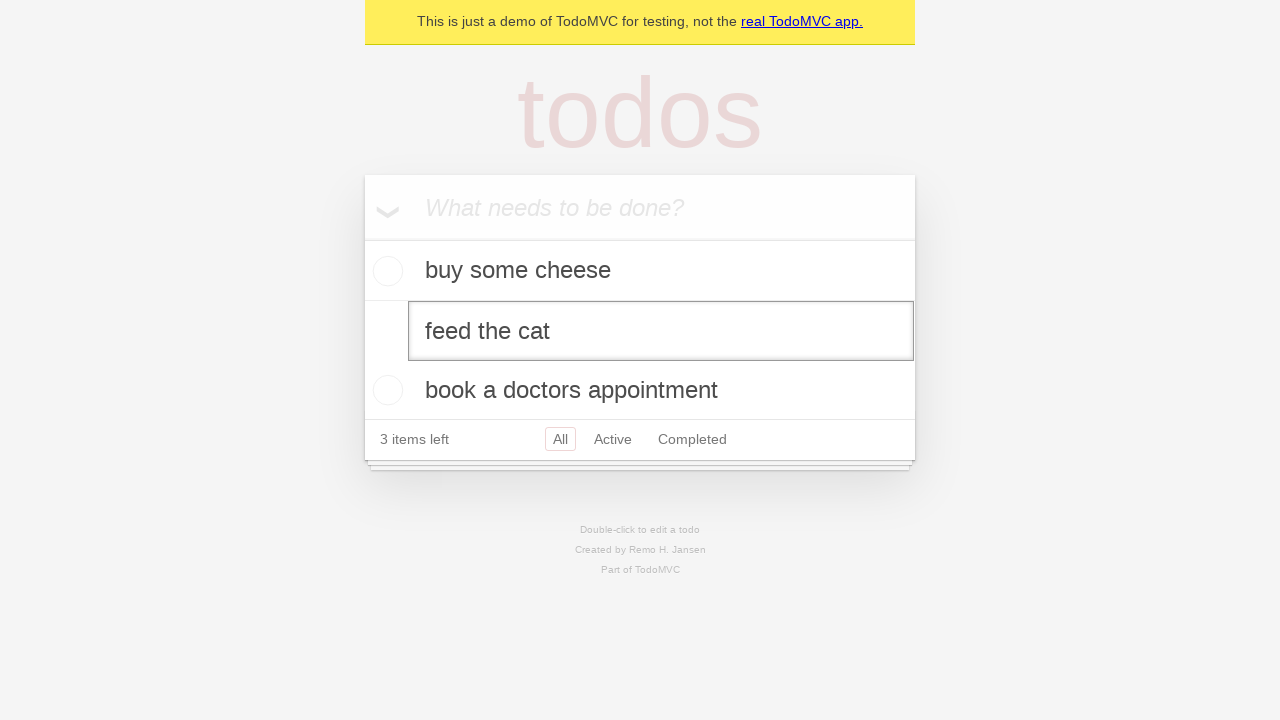

Filled edit field with 'buy some sausages' on internal:testid=[data-testid="todo-item"s] >> nth=1 >> internal:role=textbox[nam
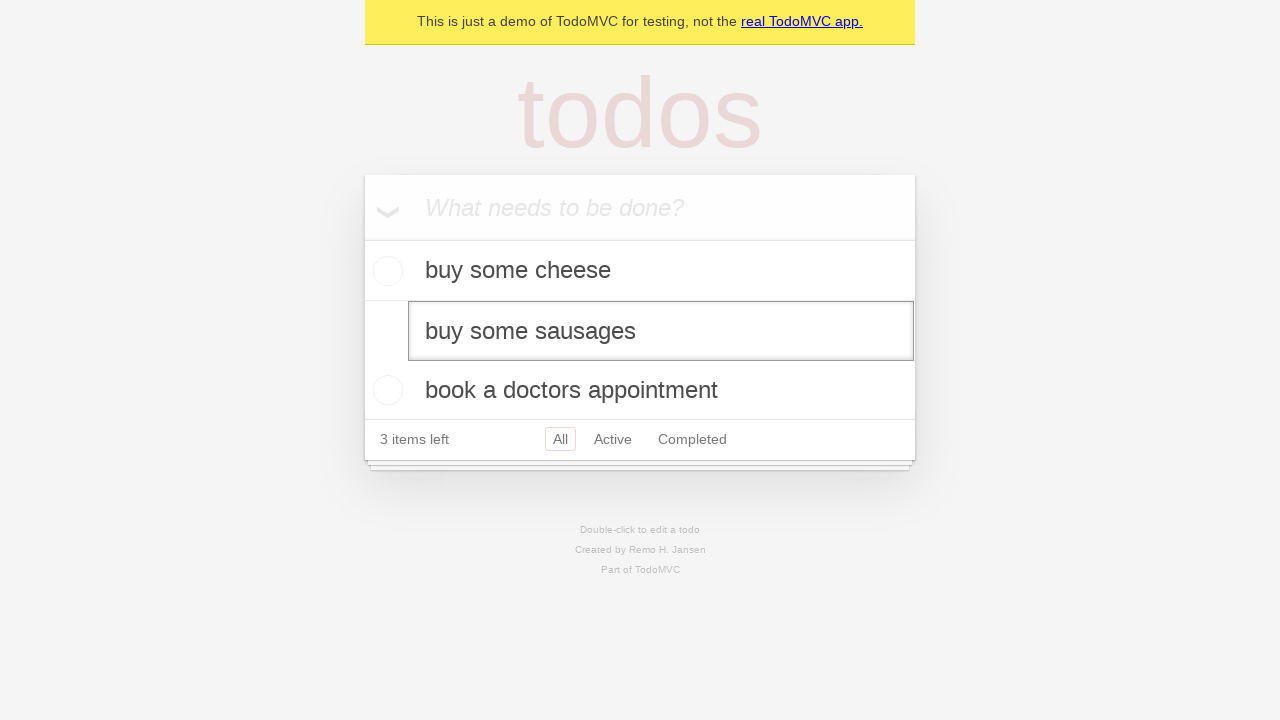

Triggered blur event on edit field to save changes
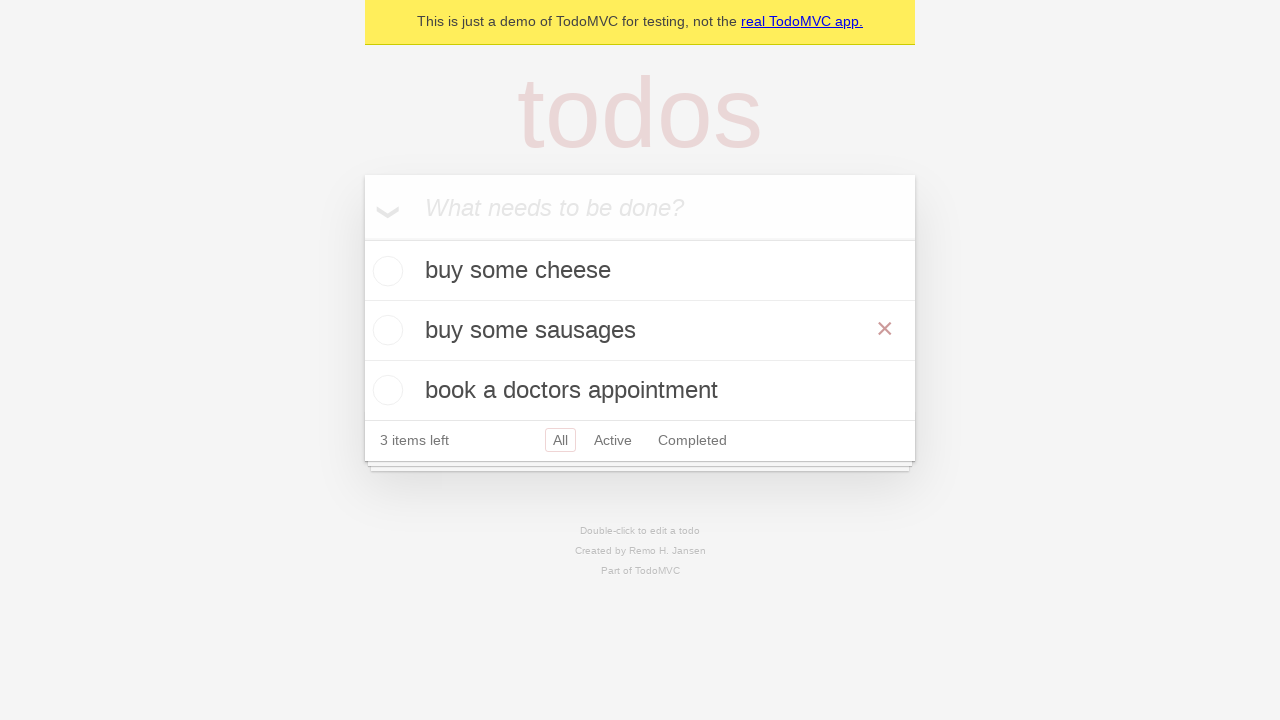

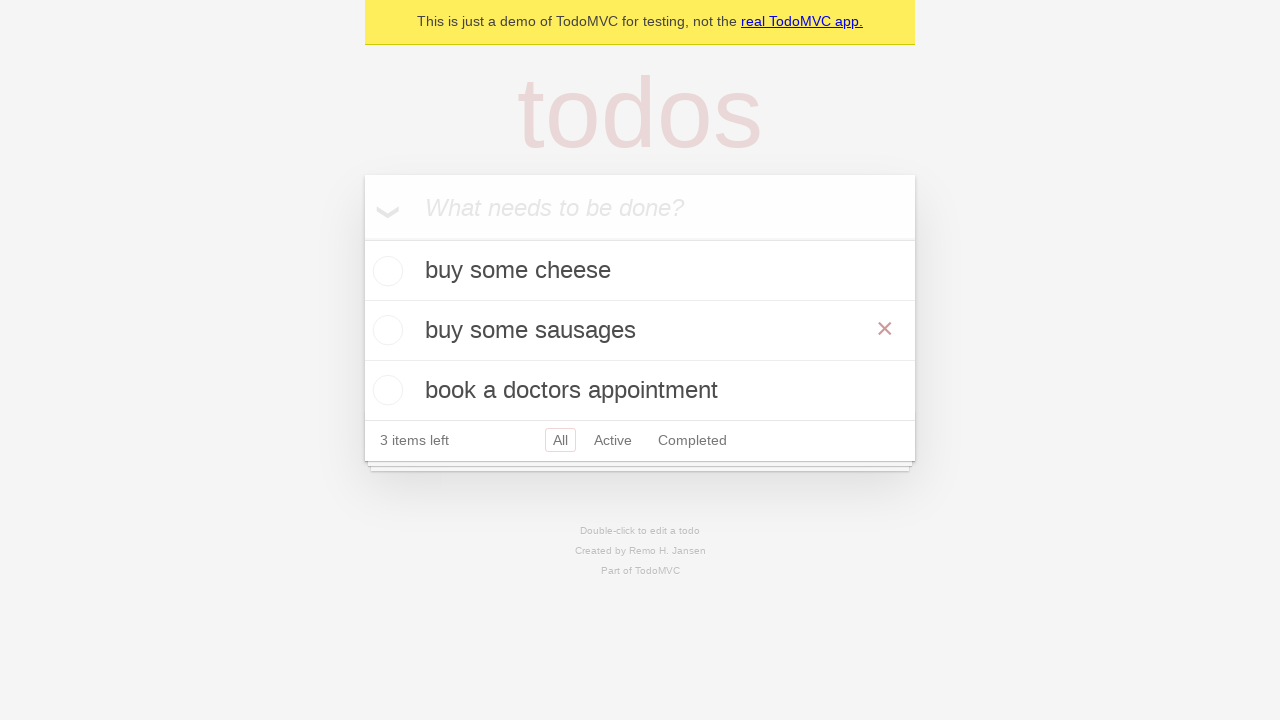